Tests date picker functionality by selecting a date and verifying it appears as selected after loading completes

Starting URL: https://demos.telerik.com/aspnet-ajax/ajaxloadingpanel/functionality/explicit-show-hide/defaultcs.aspx

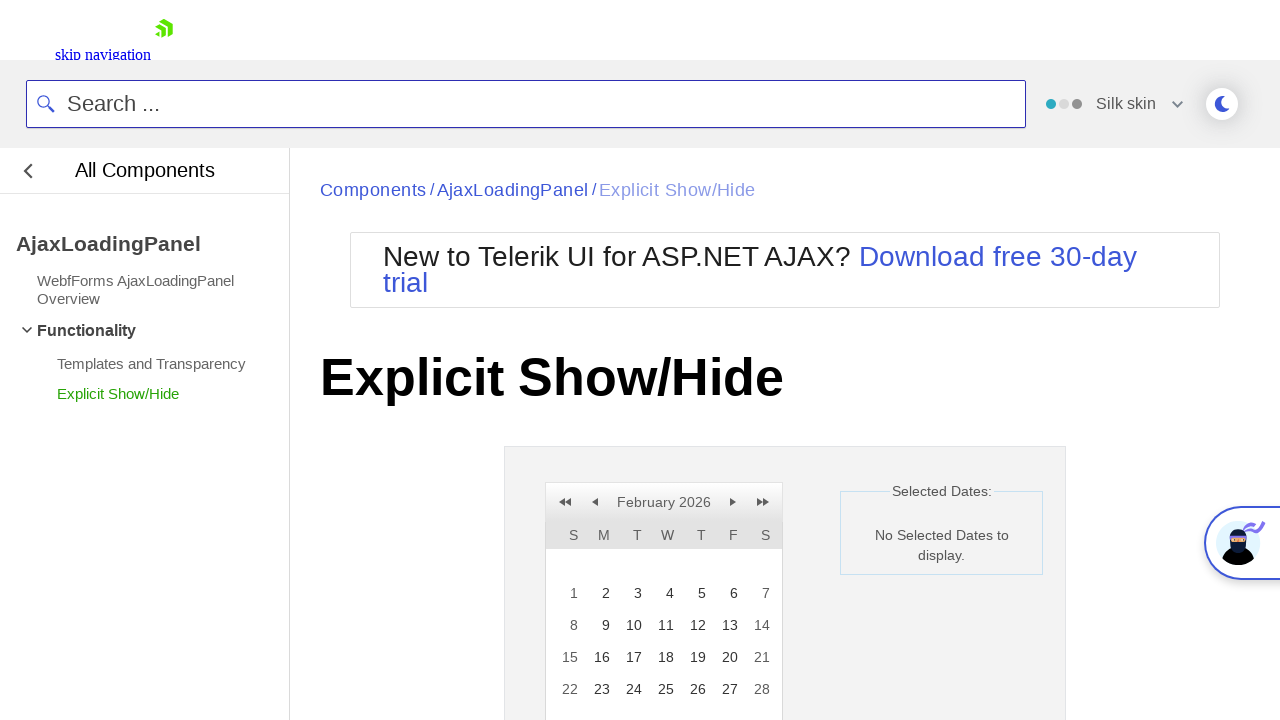

Calendar container is now visible
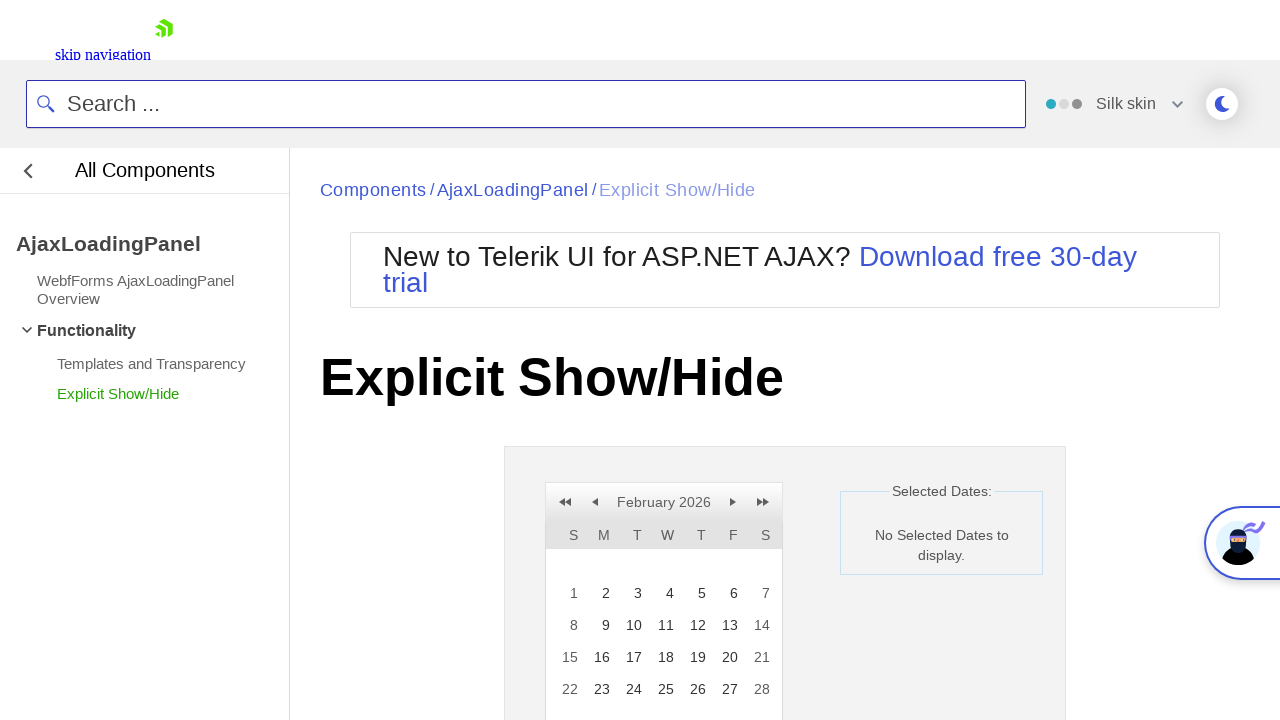

Verified initial state shows 'No Selected Dates to display.'
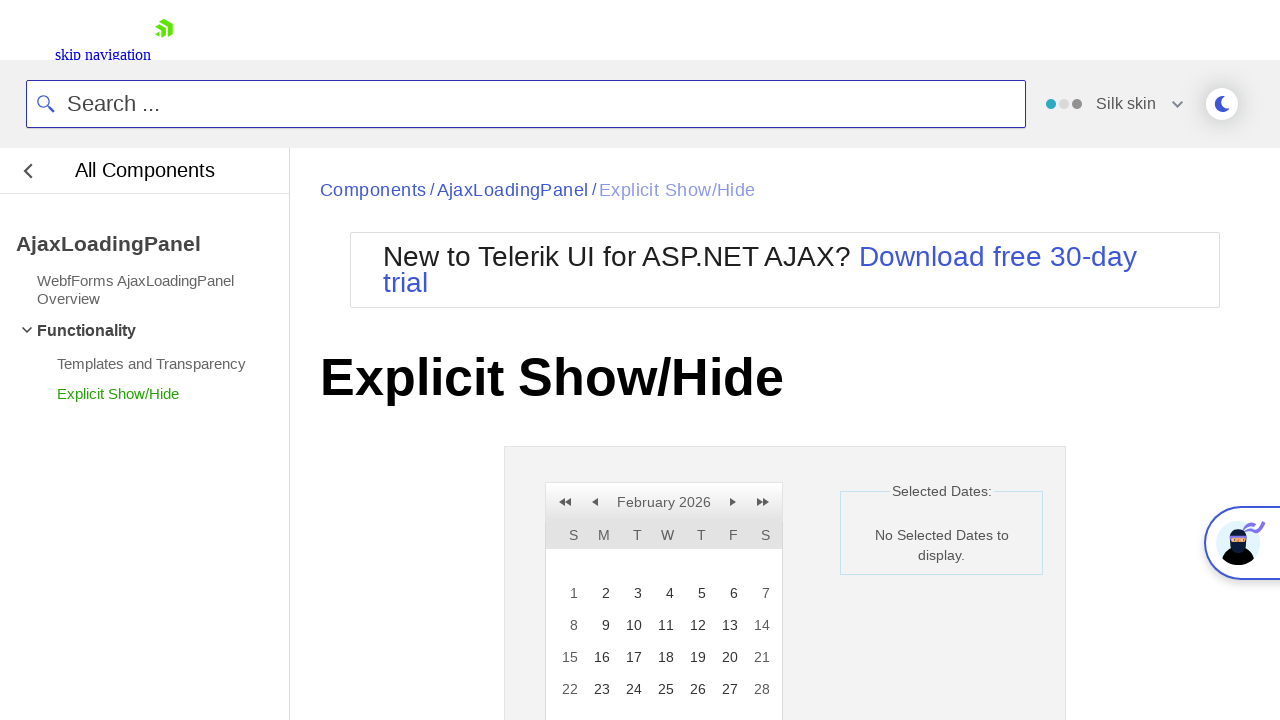

Clicked on date 15 in the calendar at (568, 657) on xpath=//div[@class='calendarContainer']//tbody//td//a[text()='15']
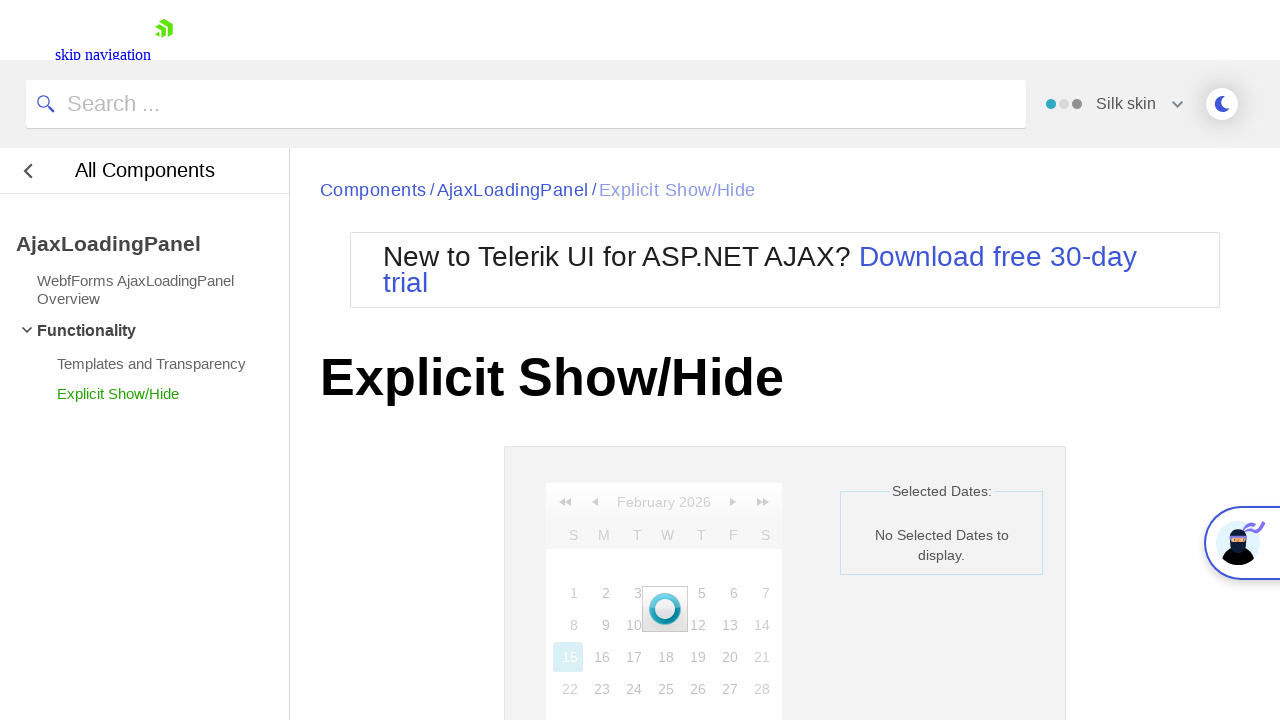

Loading overlay disappeared after date selection
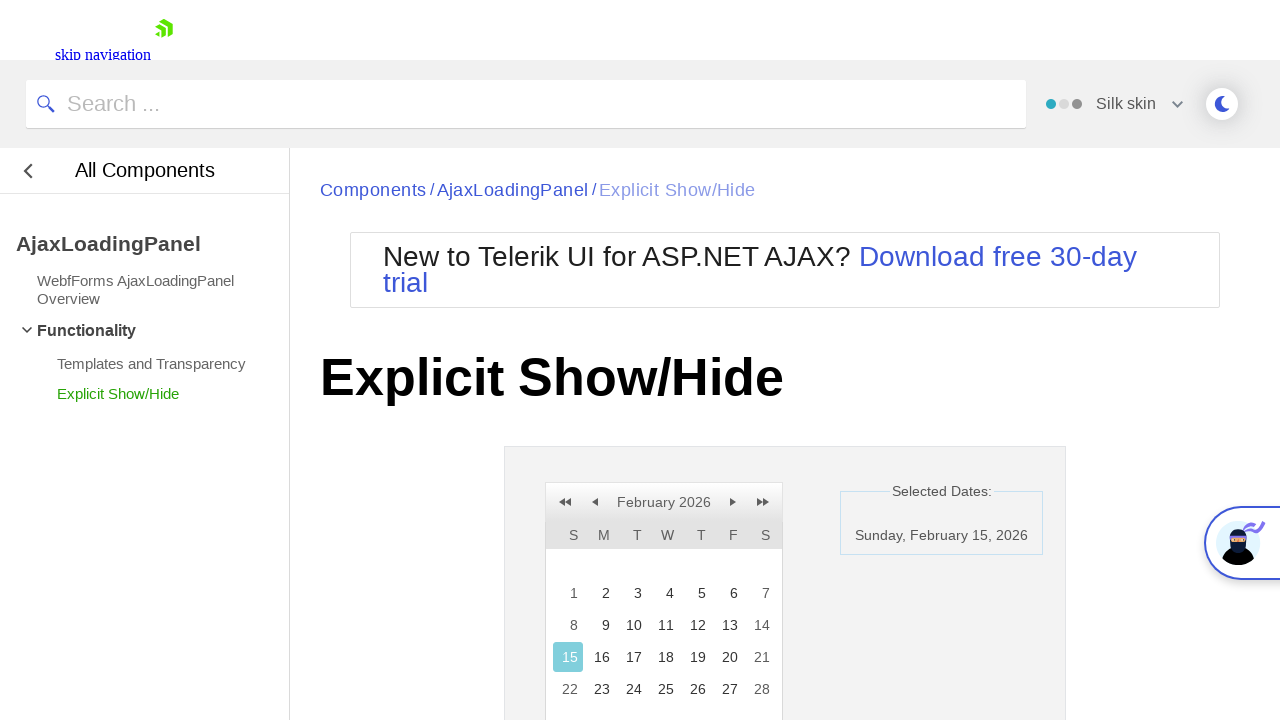

Verified selected date is displayed with day 15 and year starting with 2
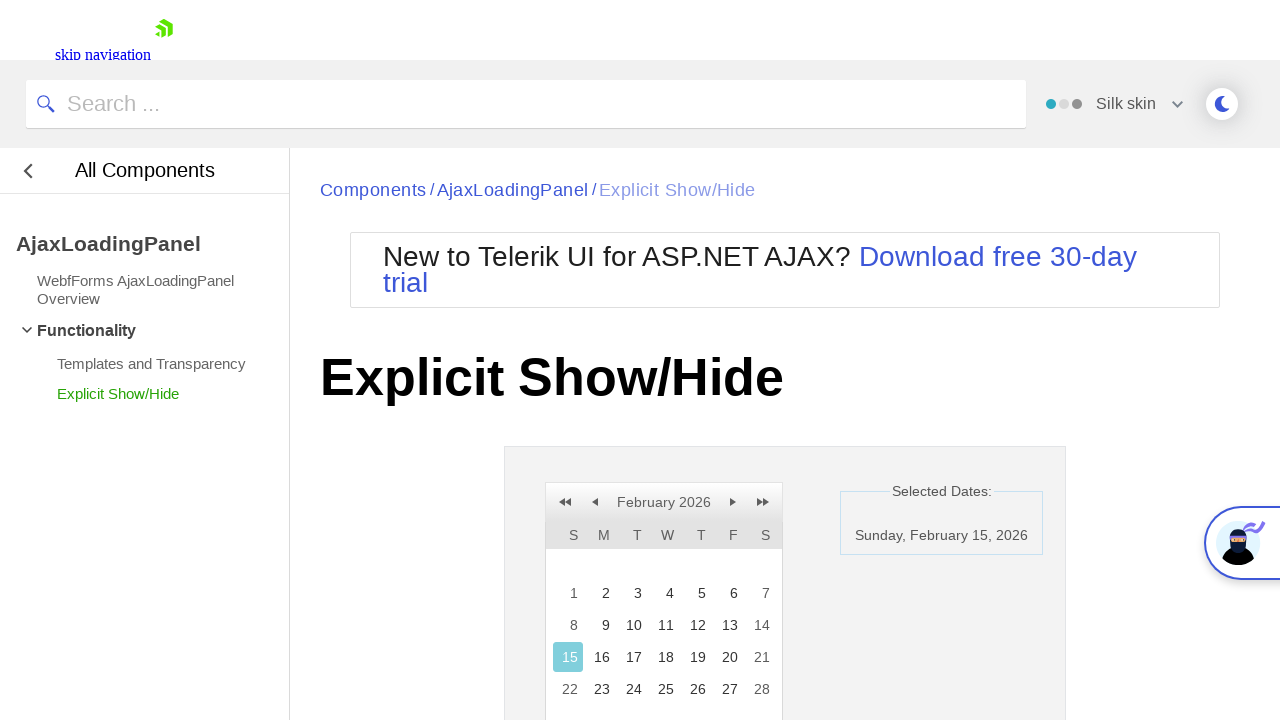

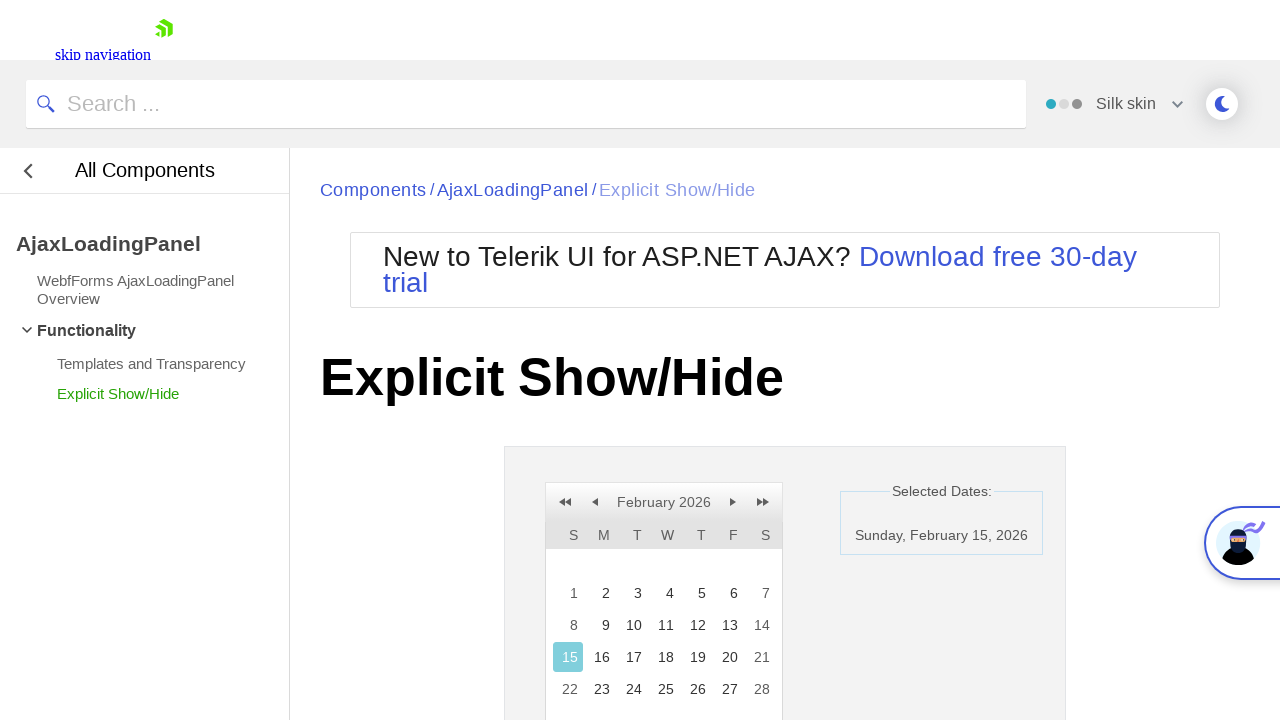